Tests the jQuery UI draggable functionality by switching to an iframe and performing a drag and drop action on a draggable element, moving it by a specific offset.

Starting URL: https://jqueryui.com/draggable/

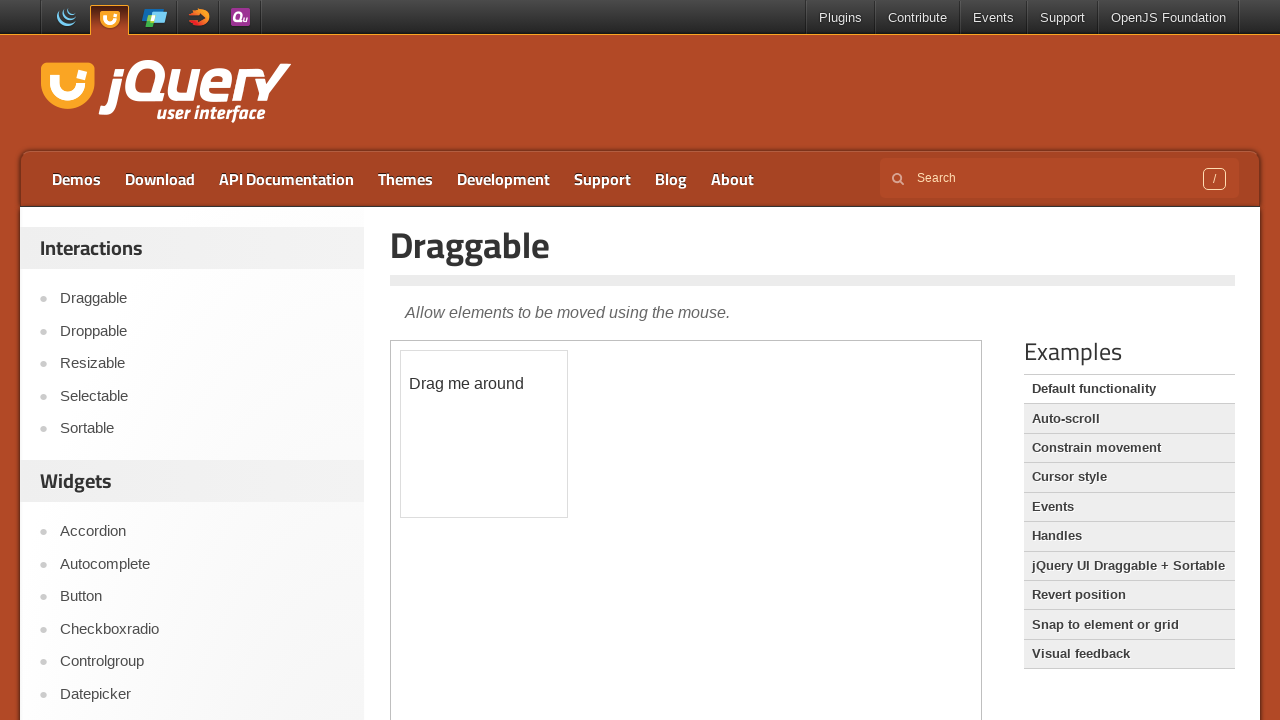

Located the first iframe containing draggable element
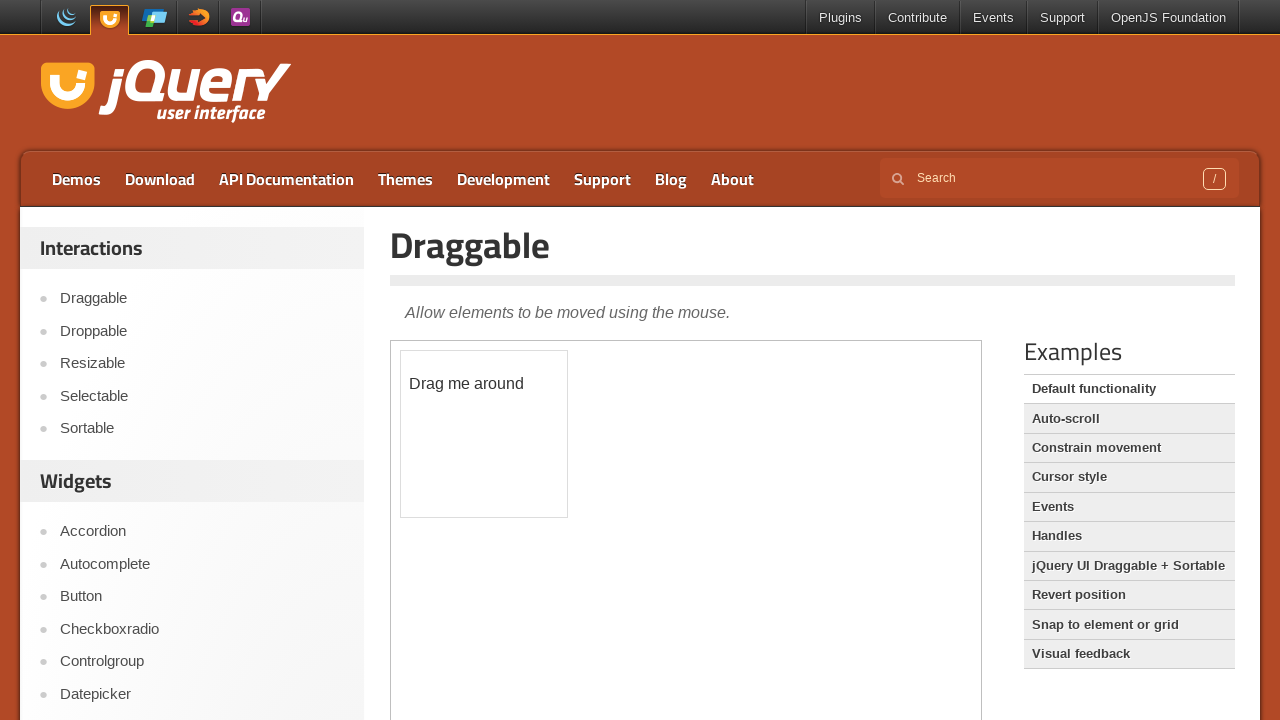

Located the draggable element with ID 'draggable' within iframe
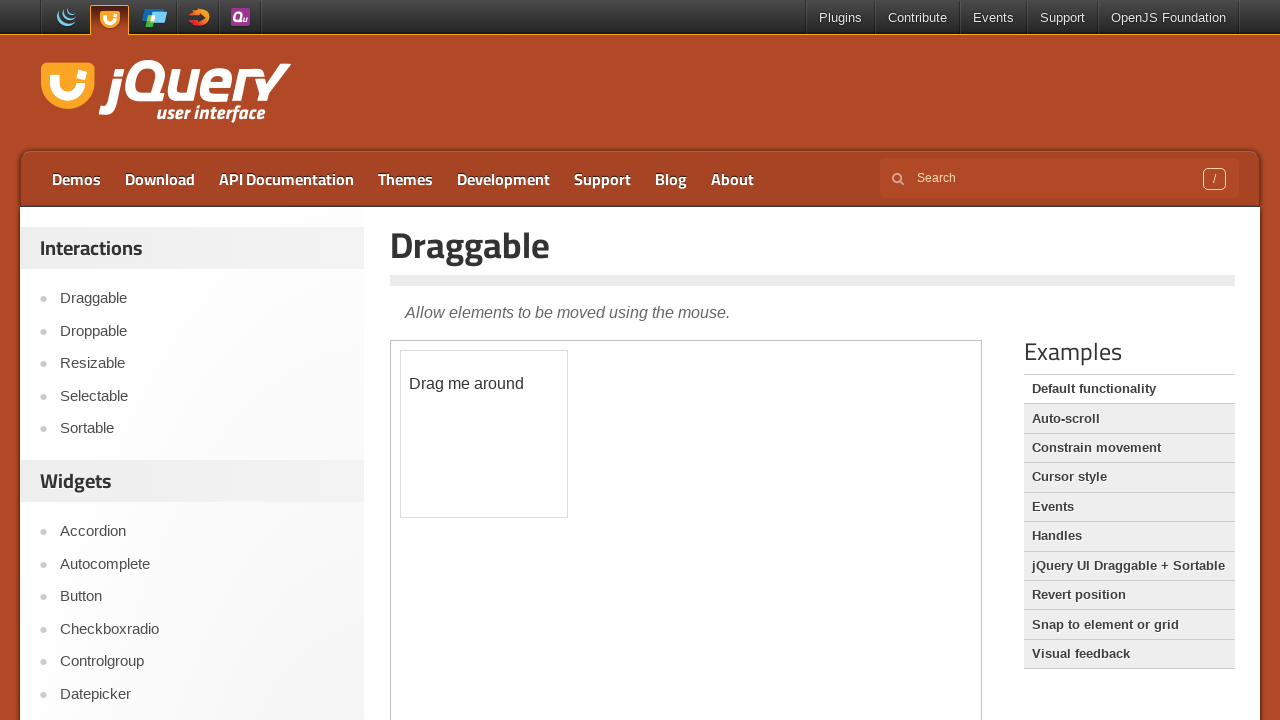

Draggable element became visible
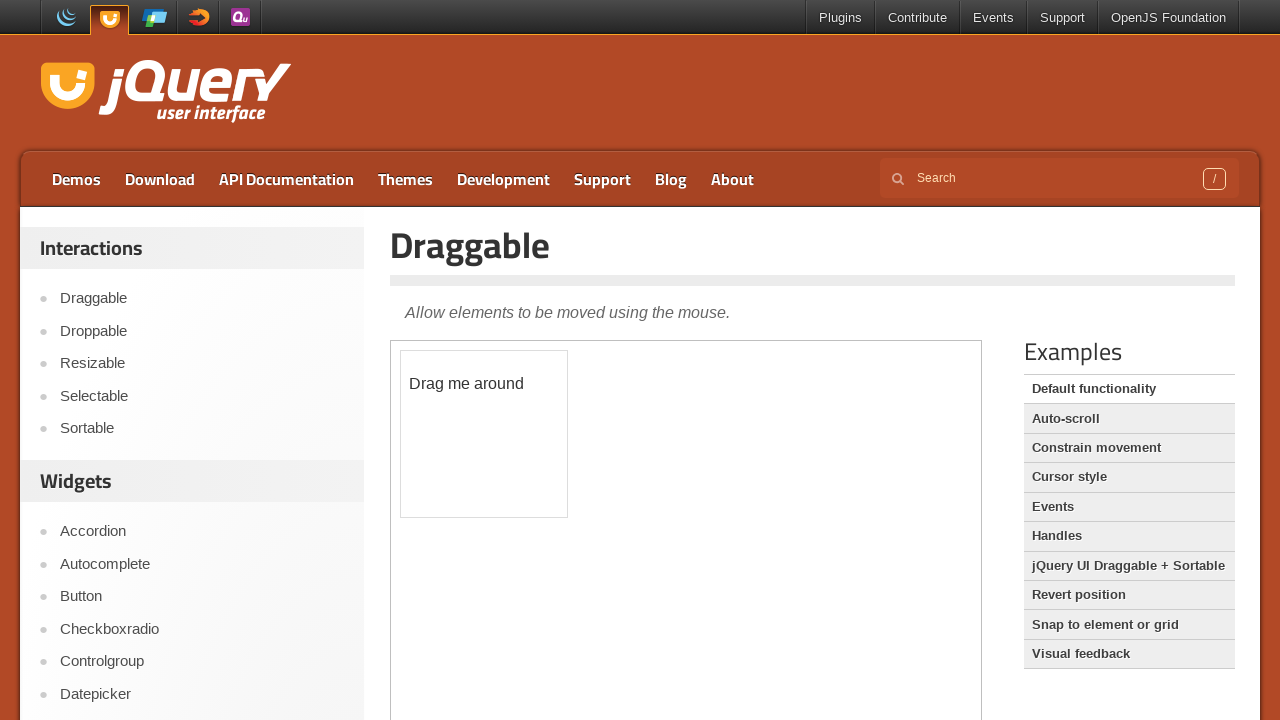

Retrieved bounding box of draggable element
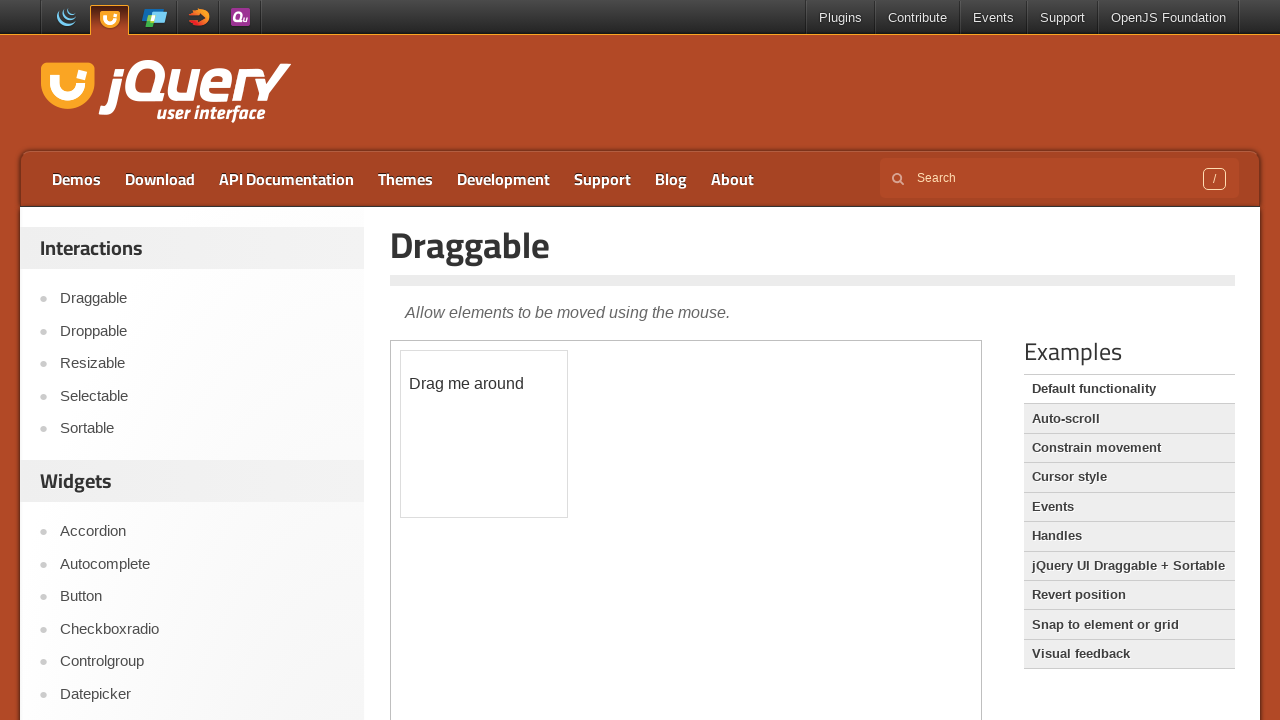

Moved mouse to center of draggable element at (484, 434)
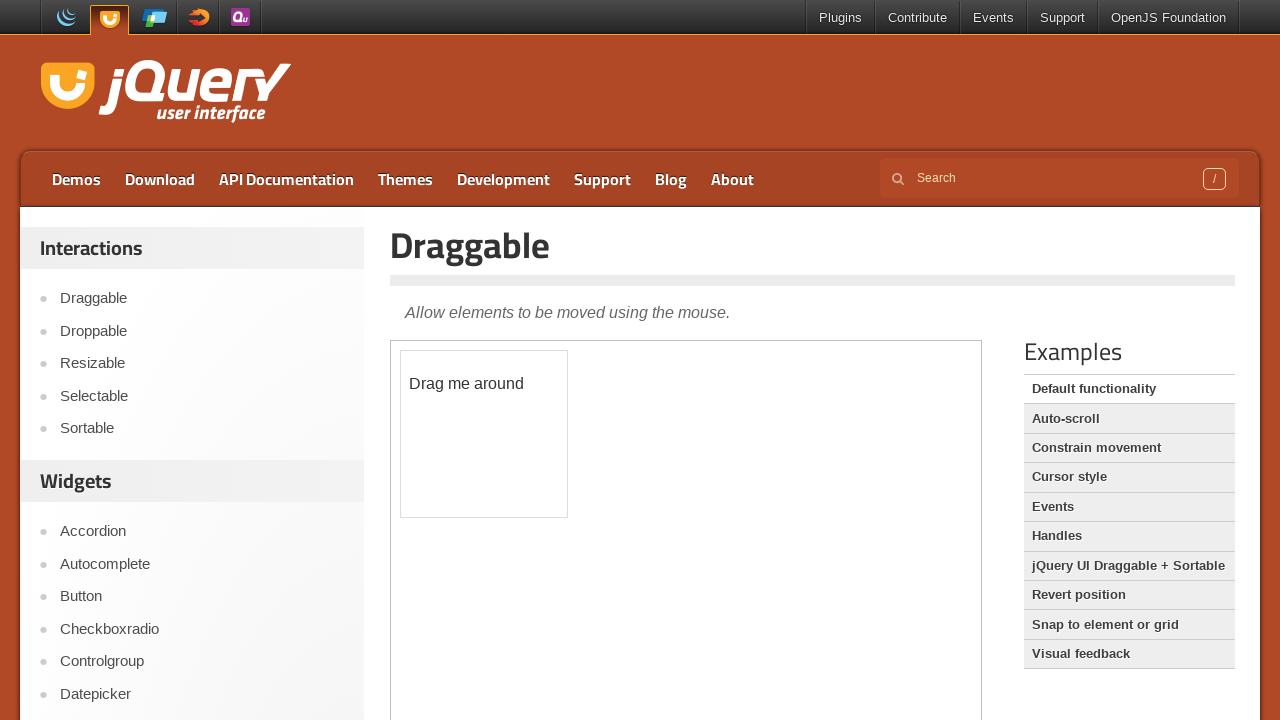

Pressed mouse button down to initiate drag at (484, 434)
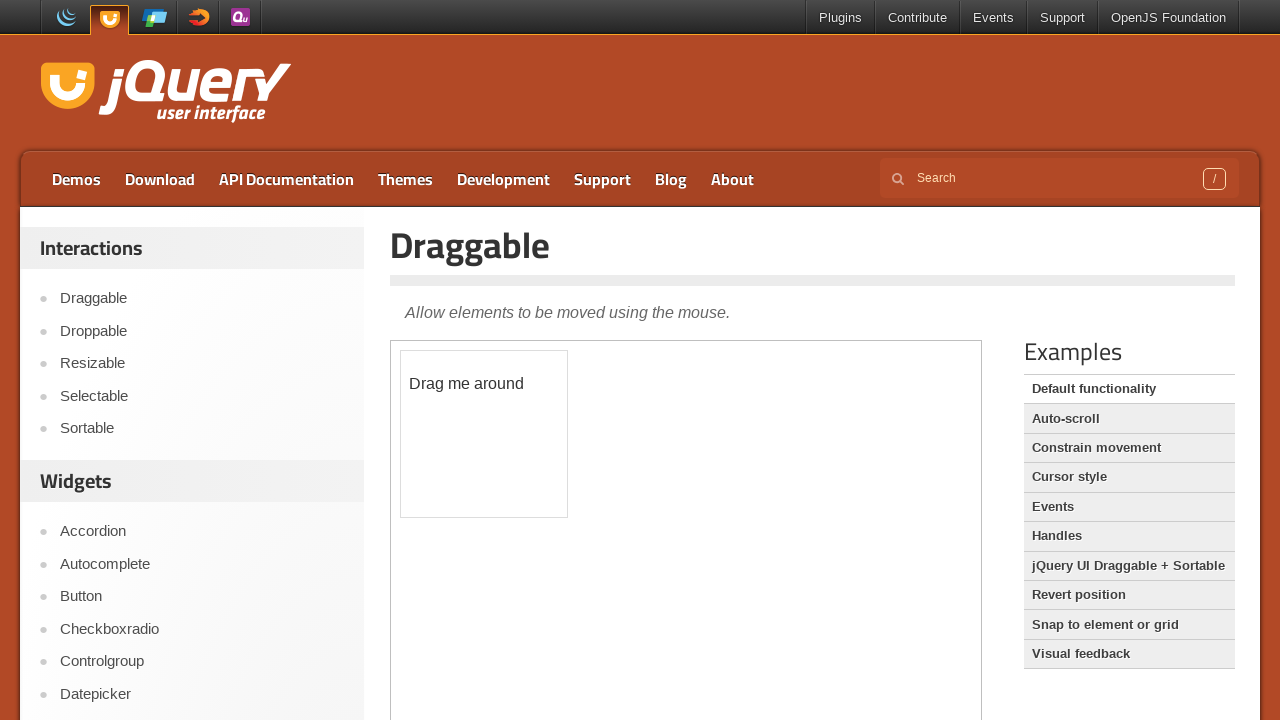

Dragged element 168px right and 32px down at (652, 466)
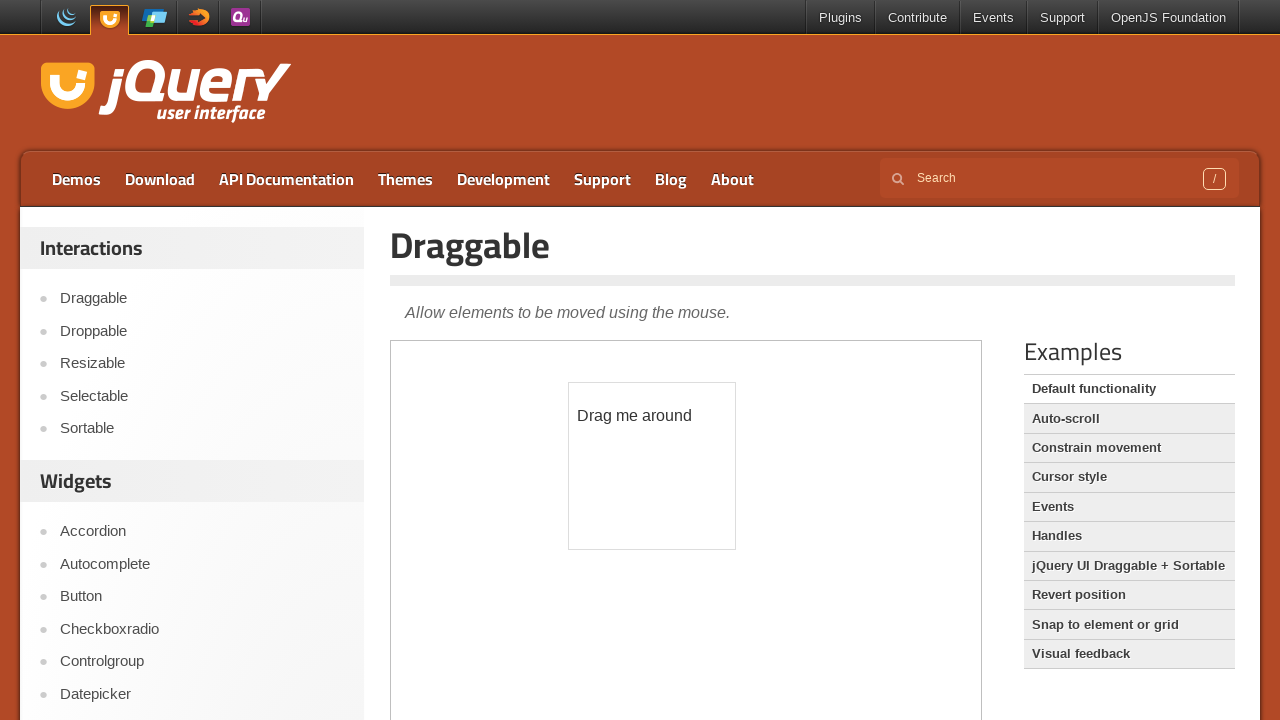

Released mouse button to complete drag and drop operation at (652, 466)
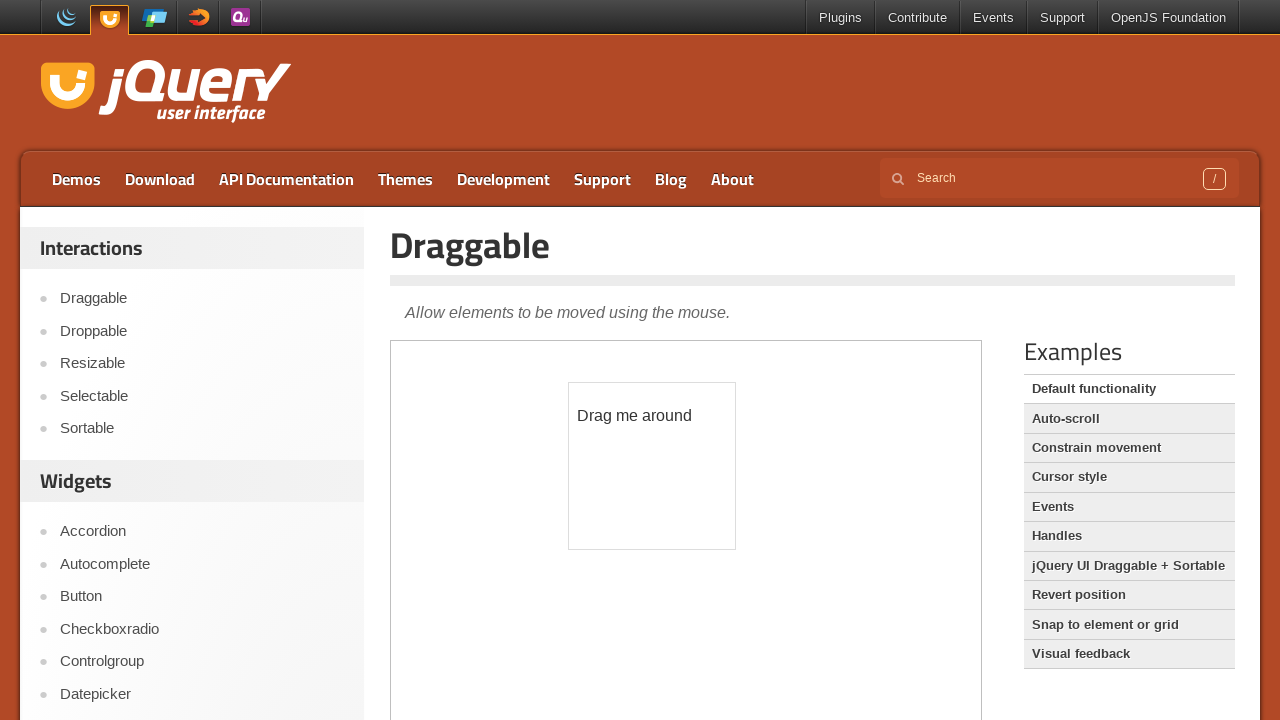

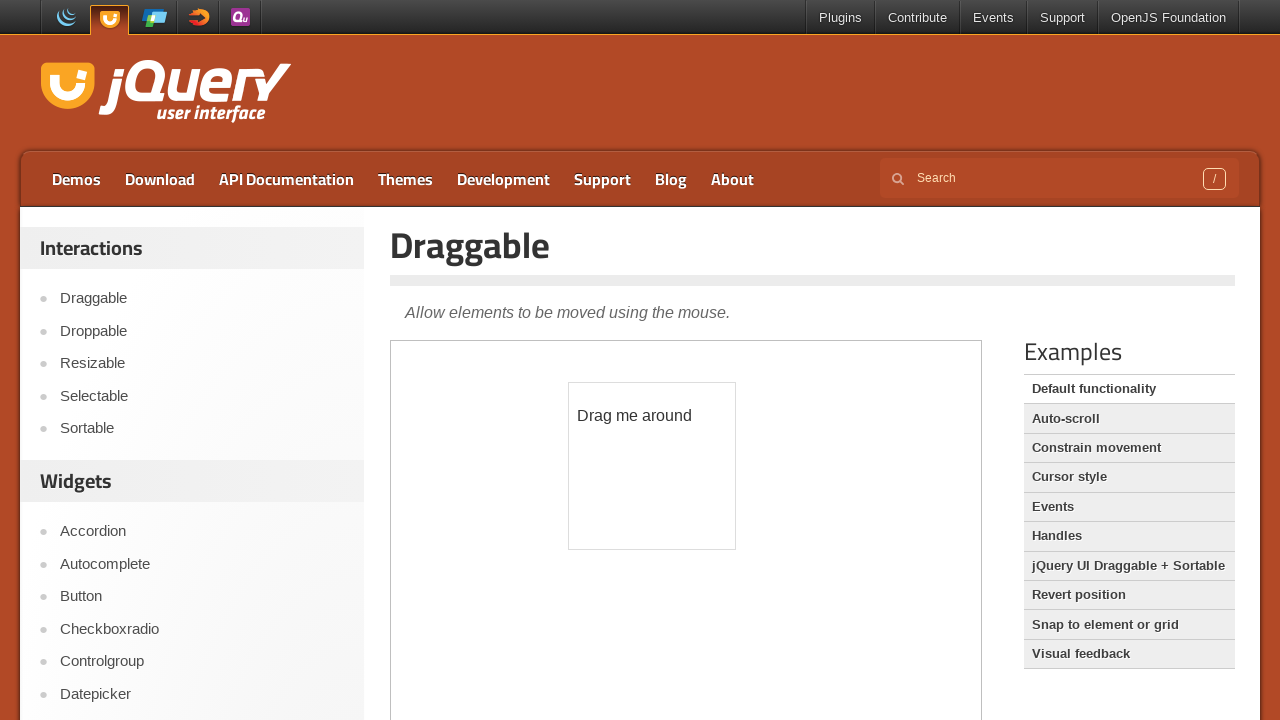